Tests drag and drop functionality by dragging an element from a source location to a target drop zone on a test automation practice page.

Starting URL: https://testautomationpractice.blogspot.com/

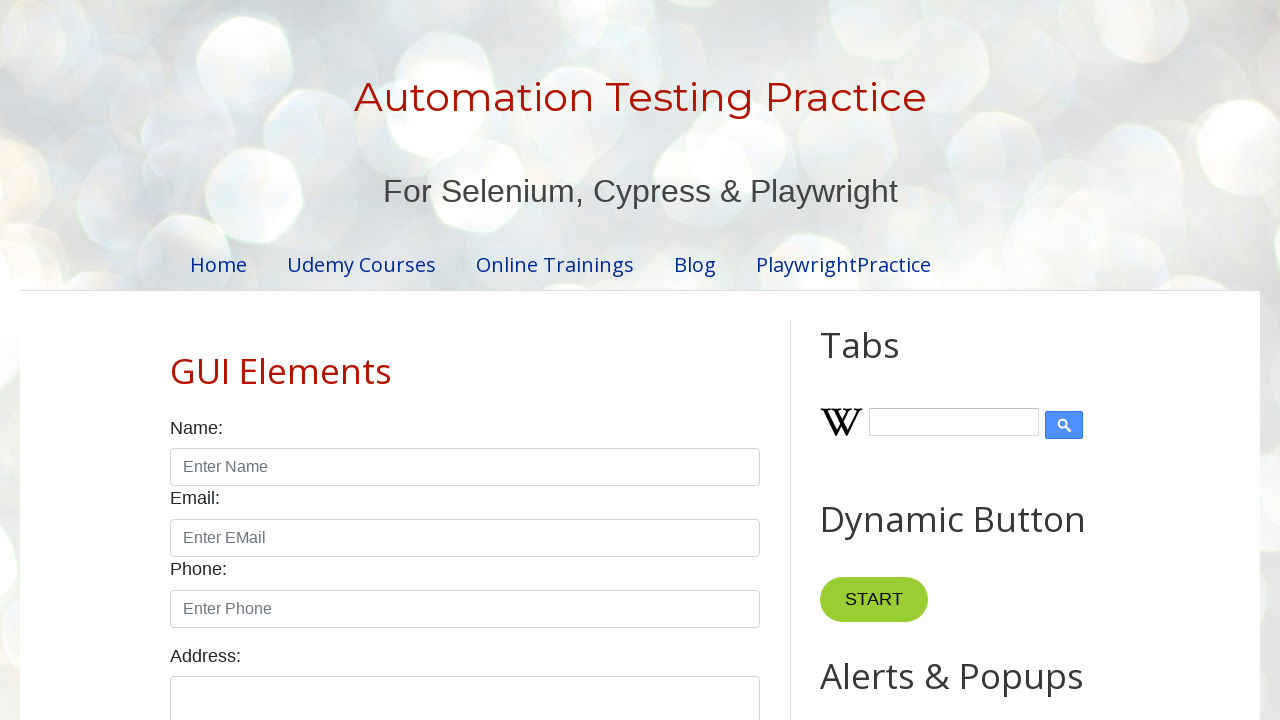

Navigated to test automation practice page
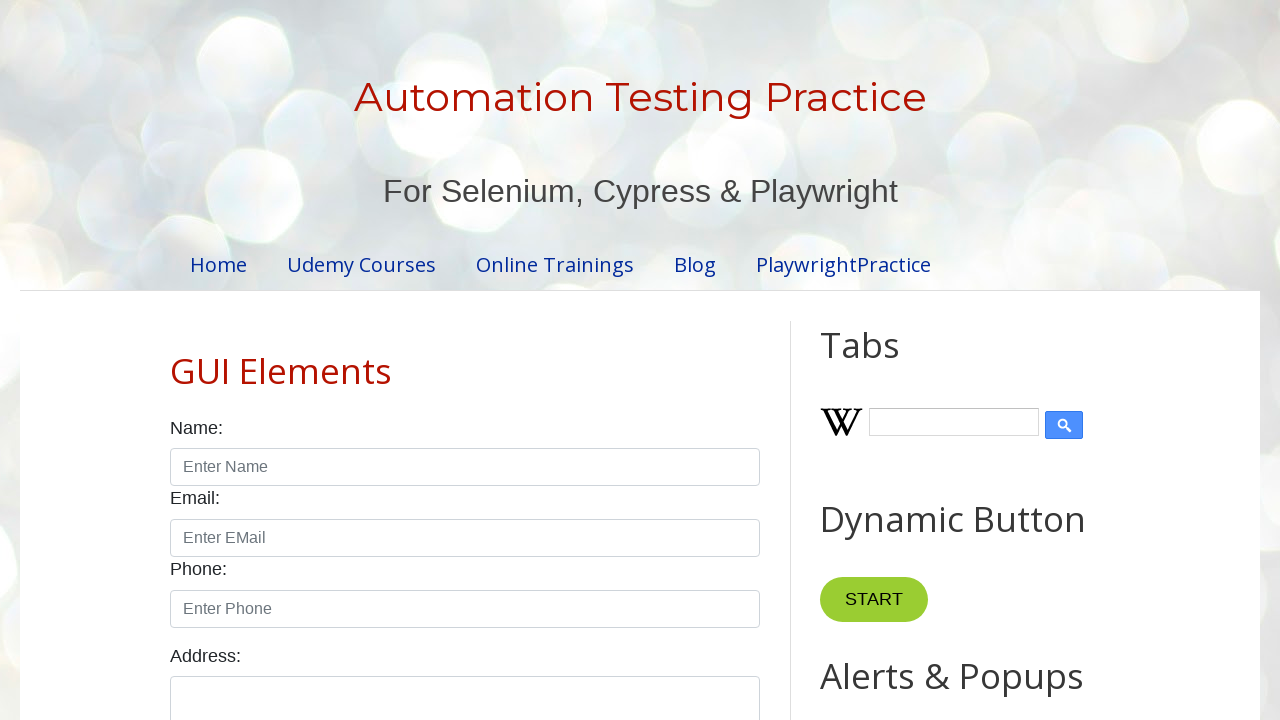

Located drag source element 'Drag me to my target'
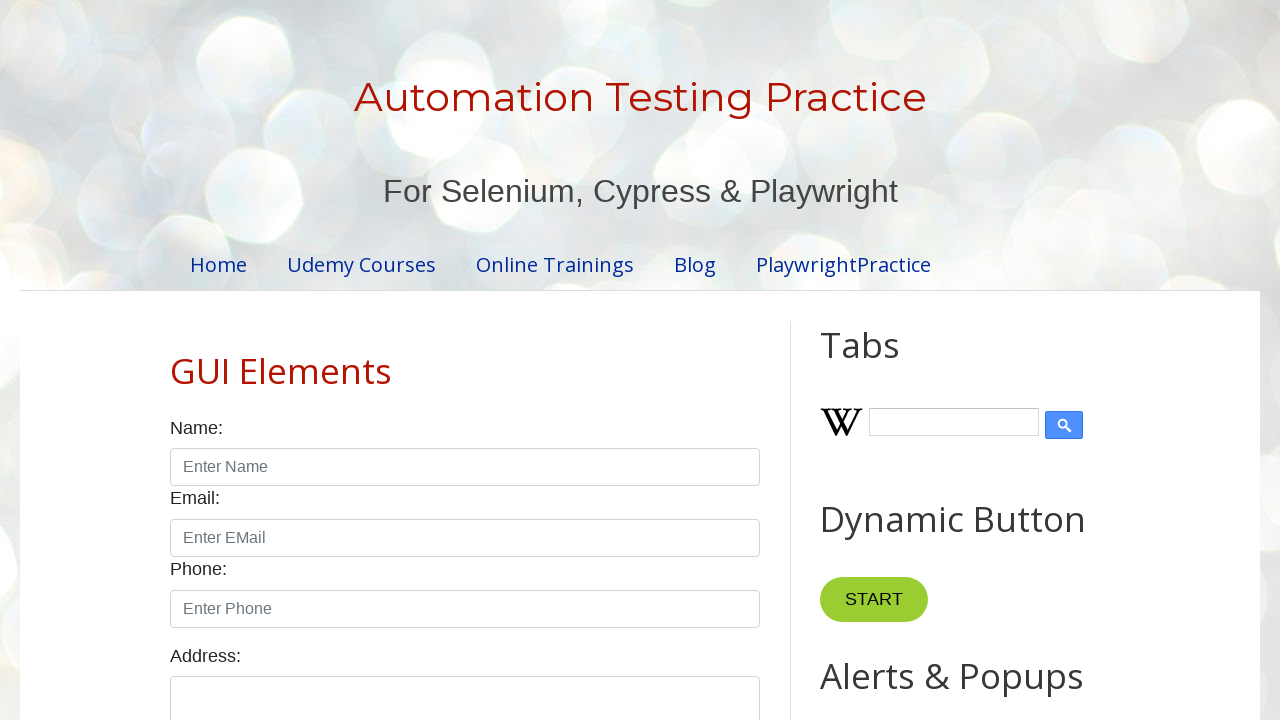

Located drop target element with id 'droppable'
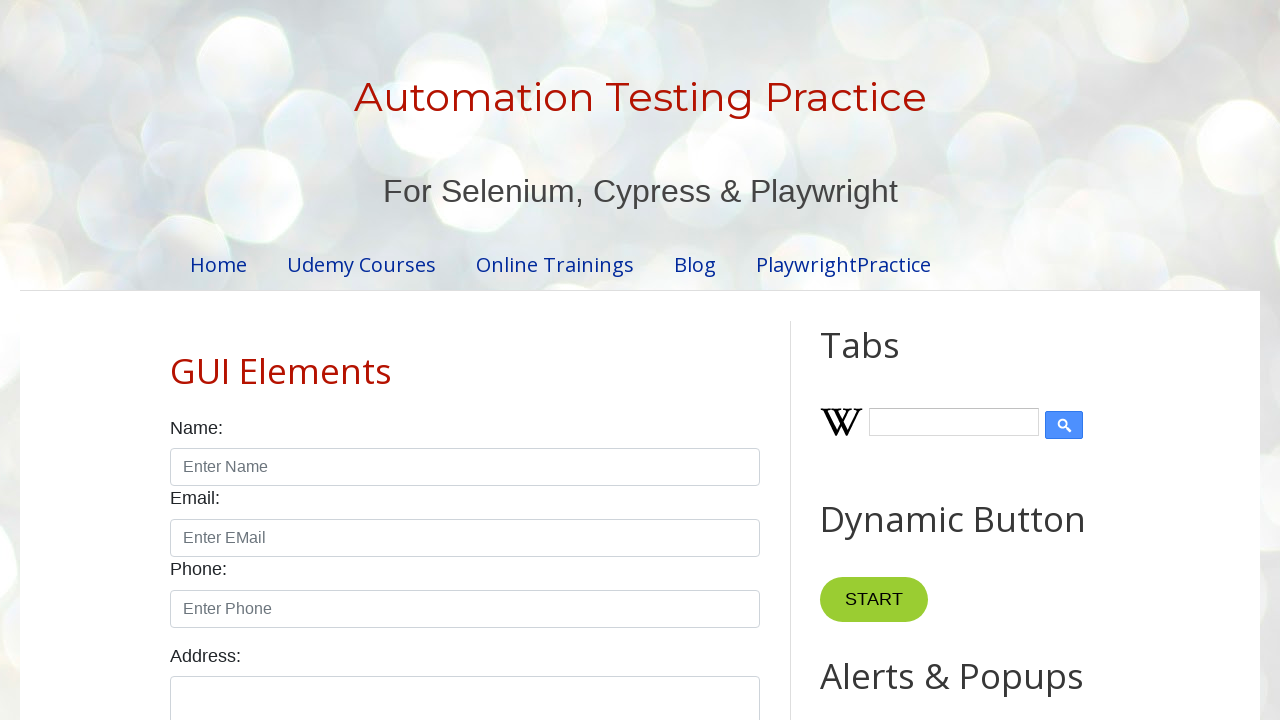

Dragged source element to drop target zone at (1015, 404)
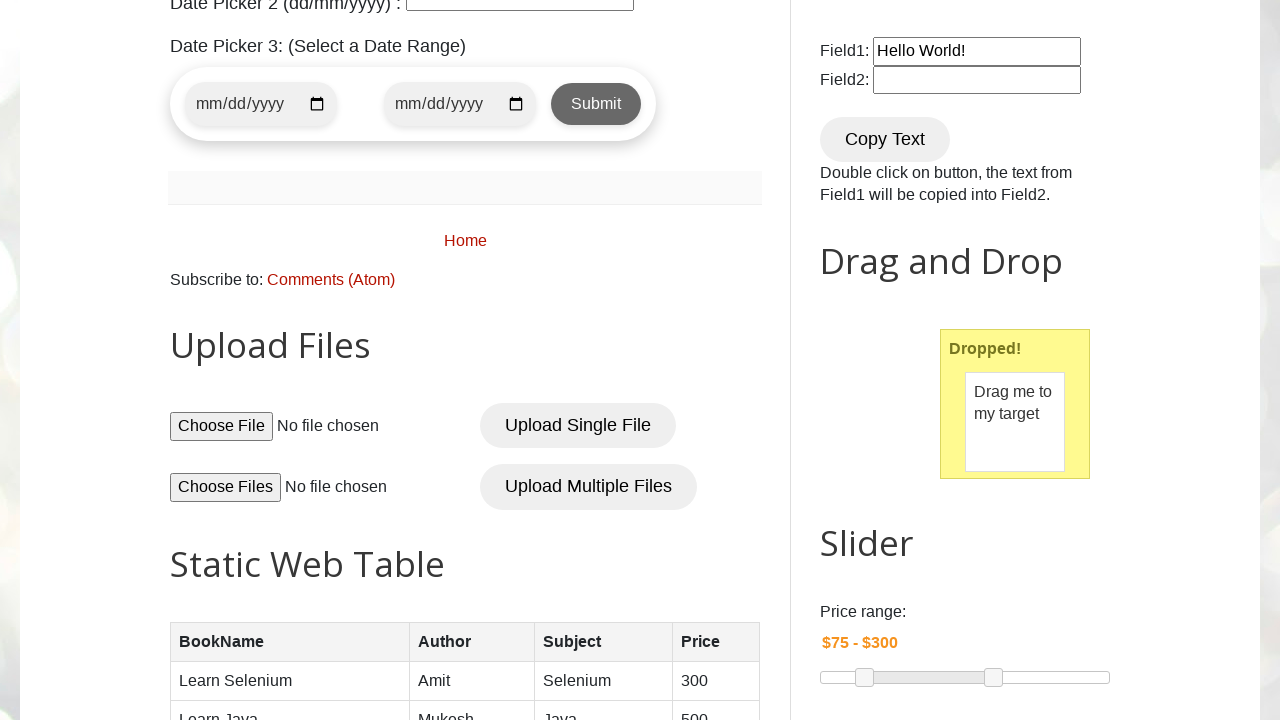

Verified drop was successful - target element now displays 'Dropped!'
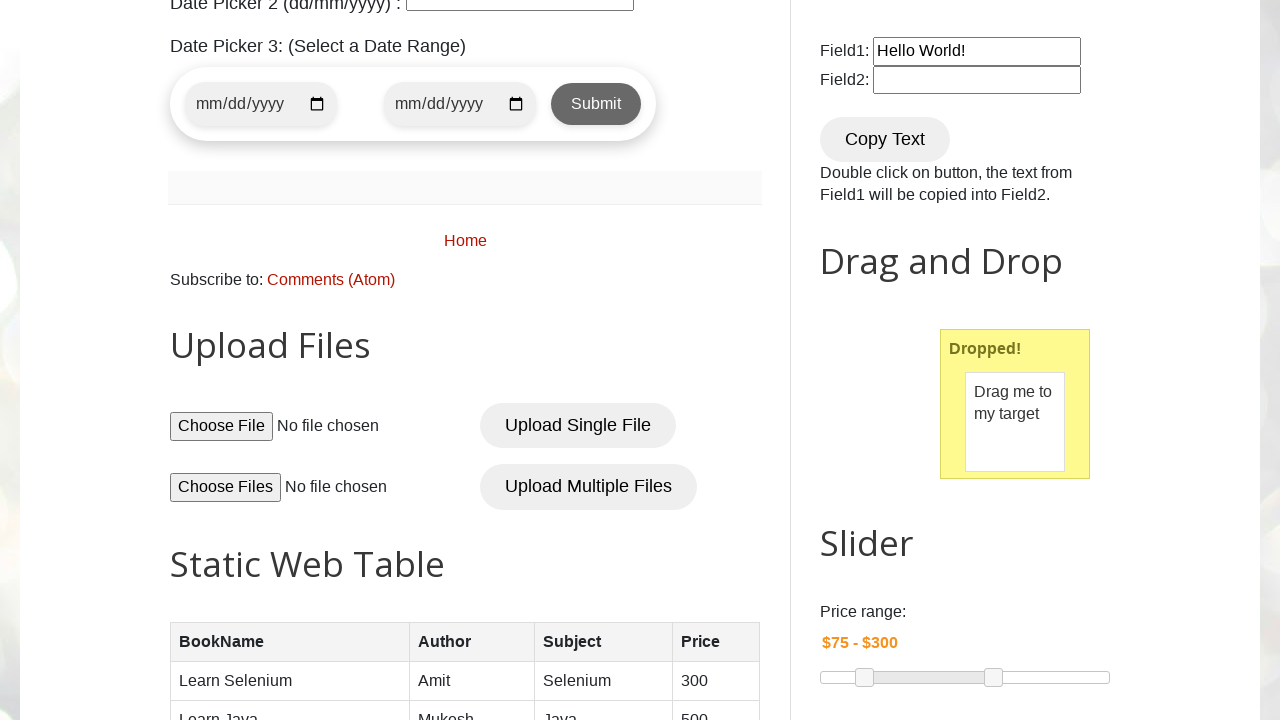

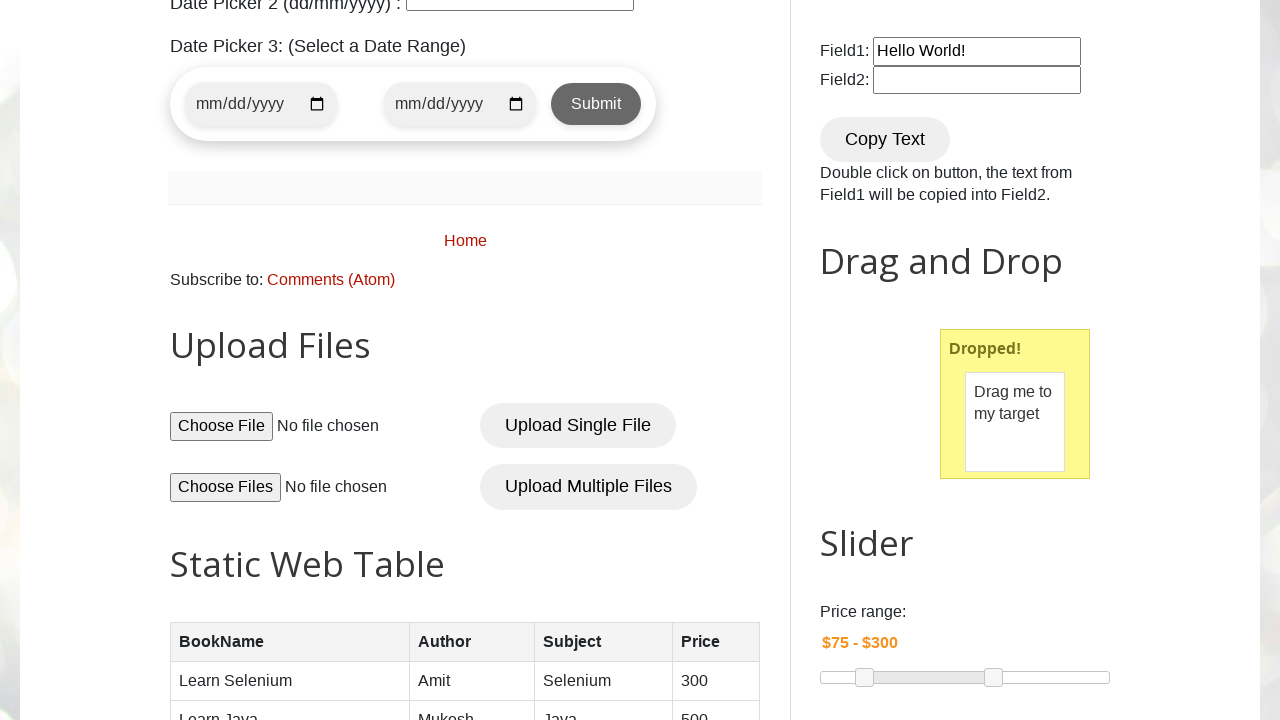